Tests multiple window handling by clicking a button that opens new browser windows, then iterates through the windows to find one with a specific title ("XPath Practice") and maximizes it.

Starting URL: https://www.hyrtutorials.com/p/window-handles-practice.html

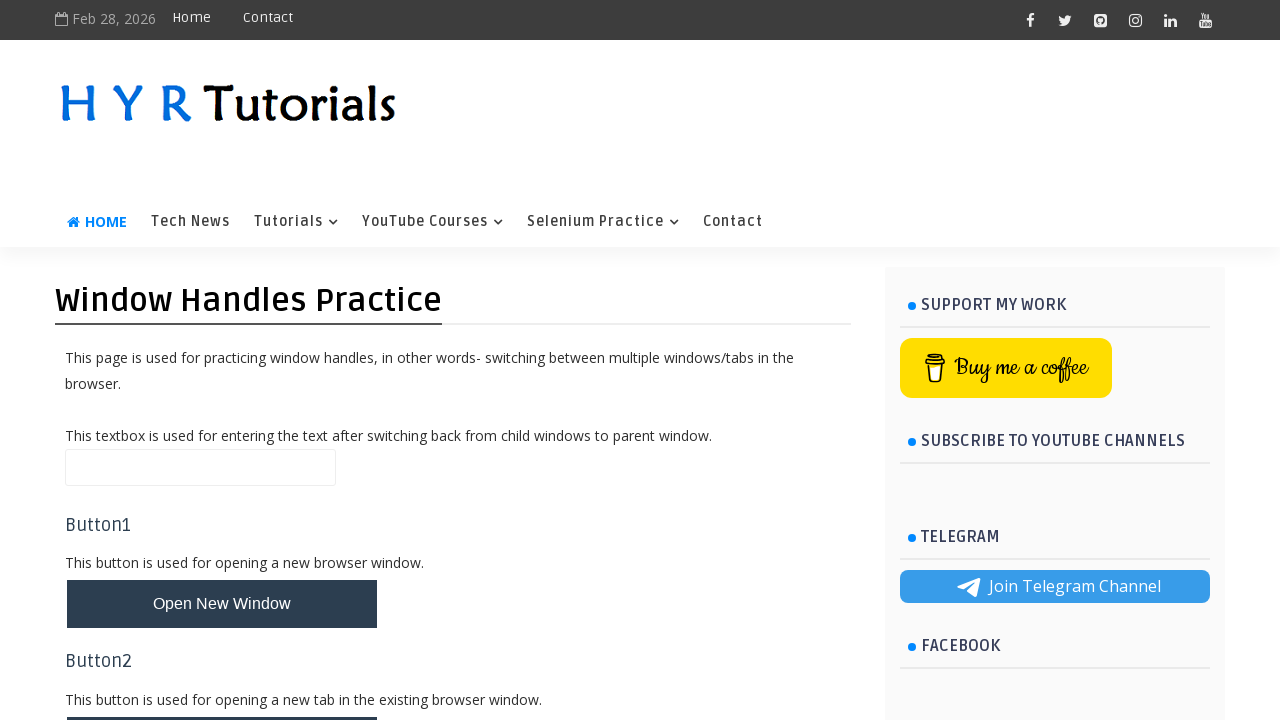

Clicked button to open new browser windows at (222, 361) on #newWindowsBtn
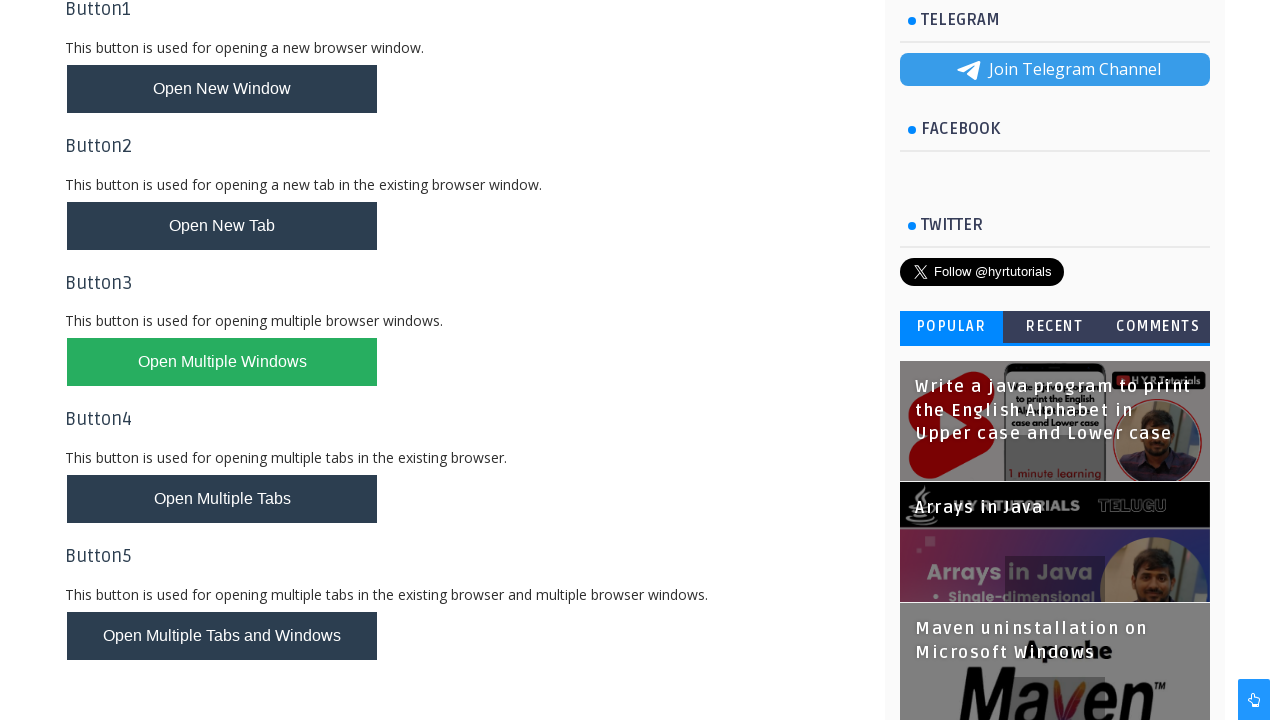

Waited for new windows to open
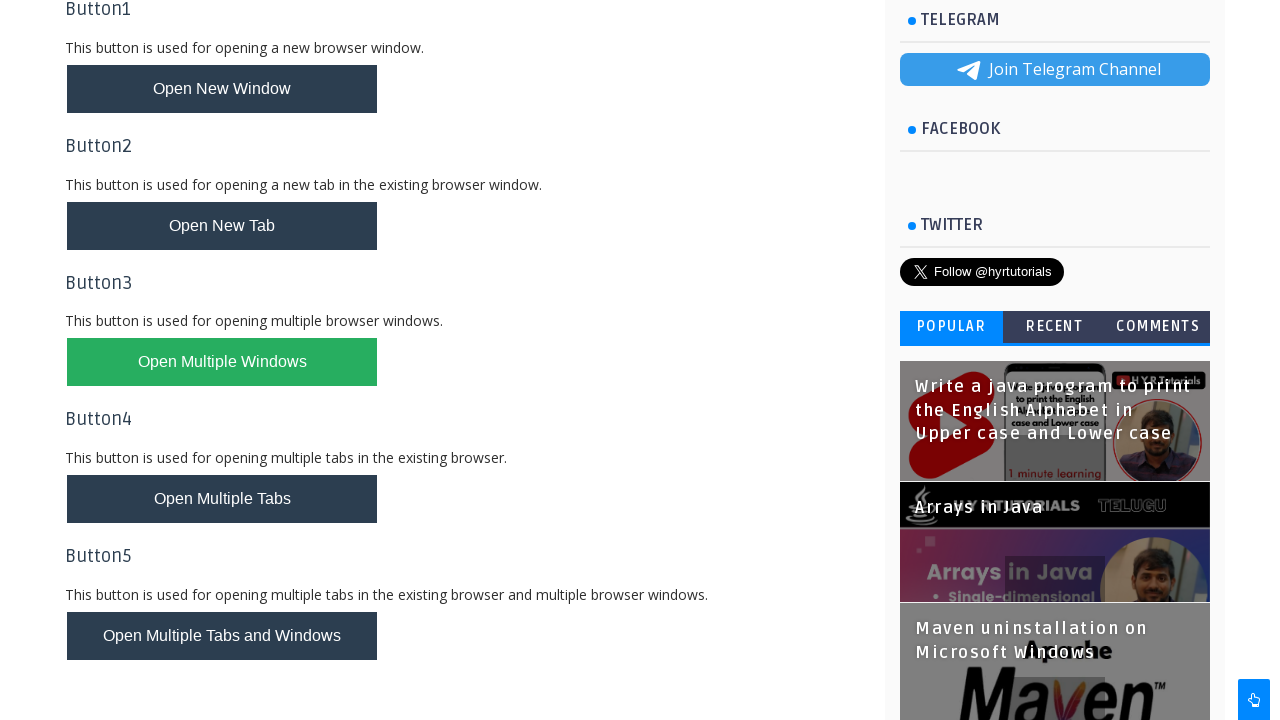

Retrieved all pages from context
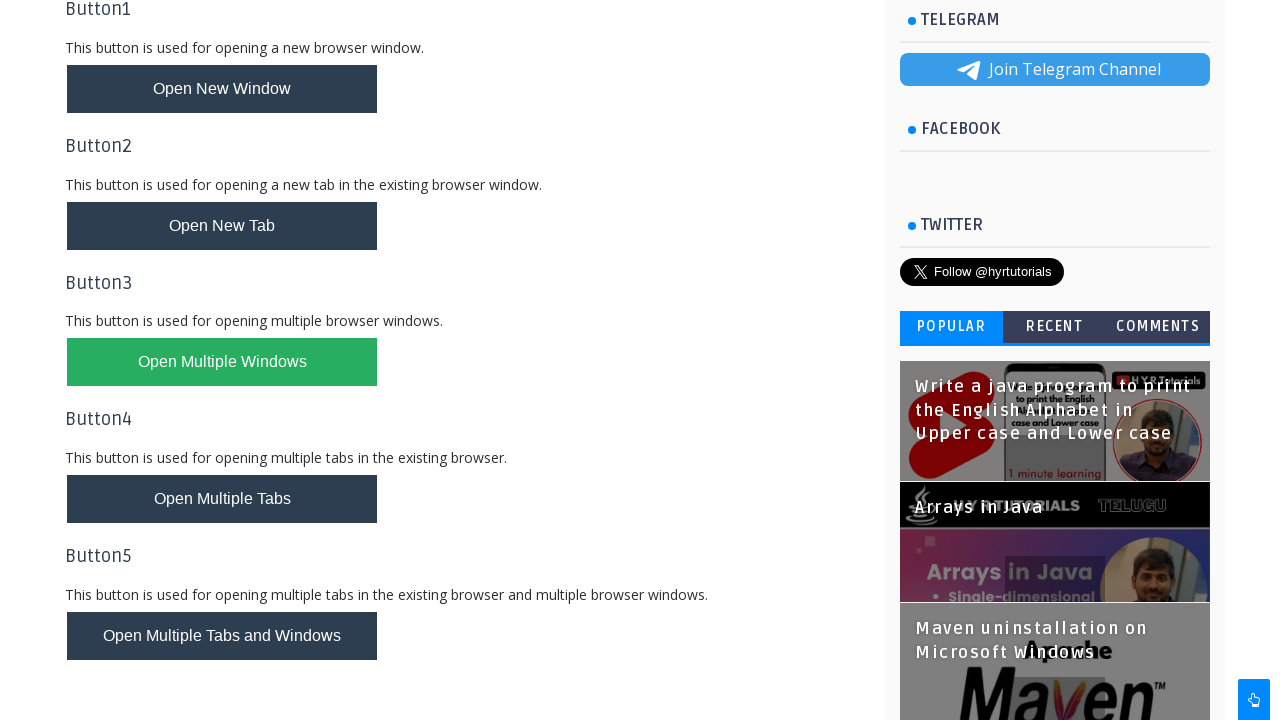

Stored reference to parent page
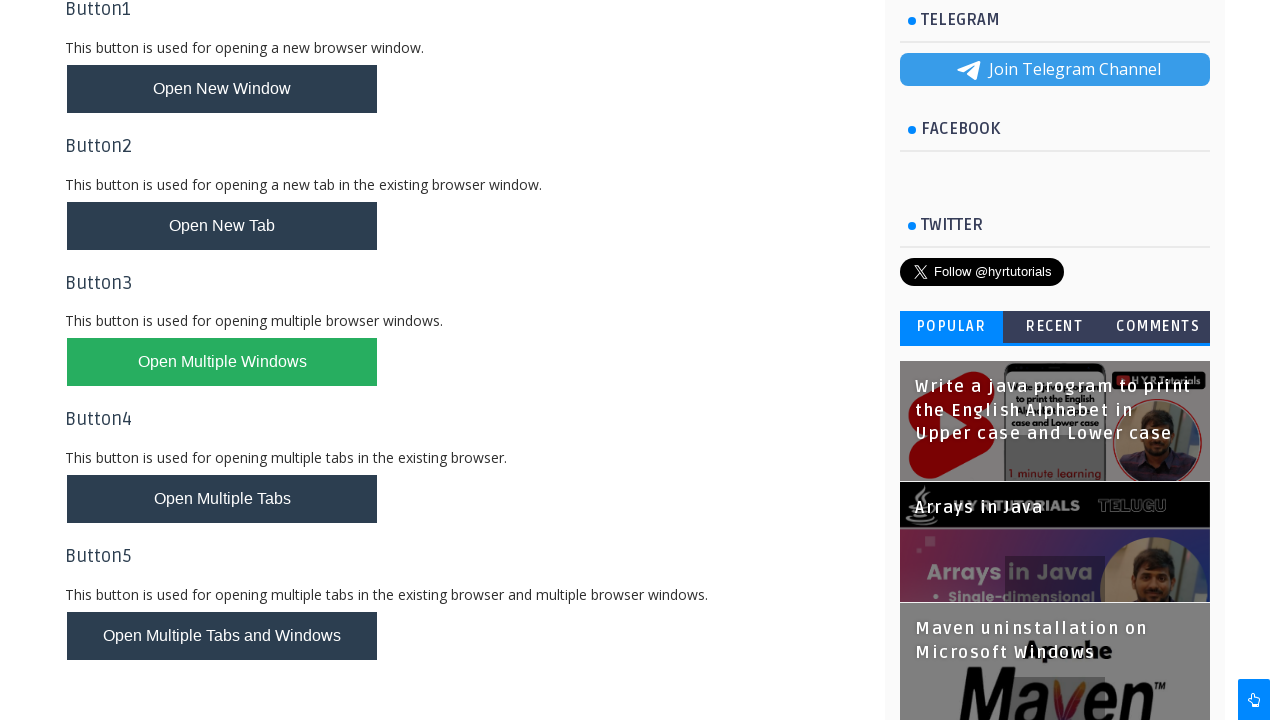

Set expected title to search for: 'XPath Practice'
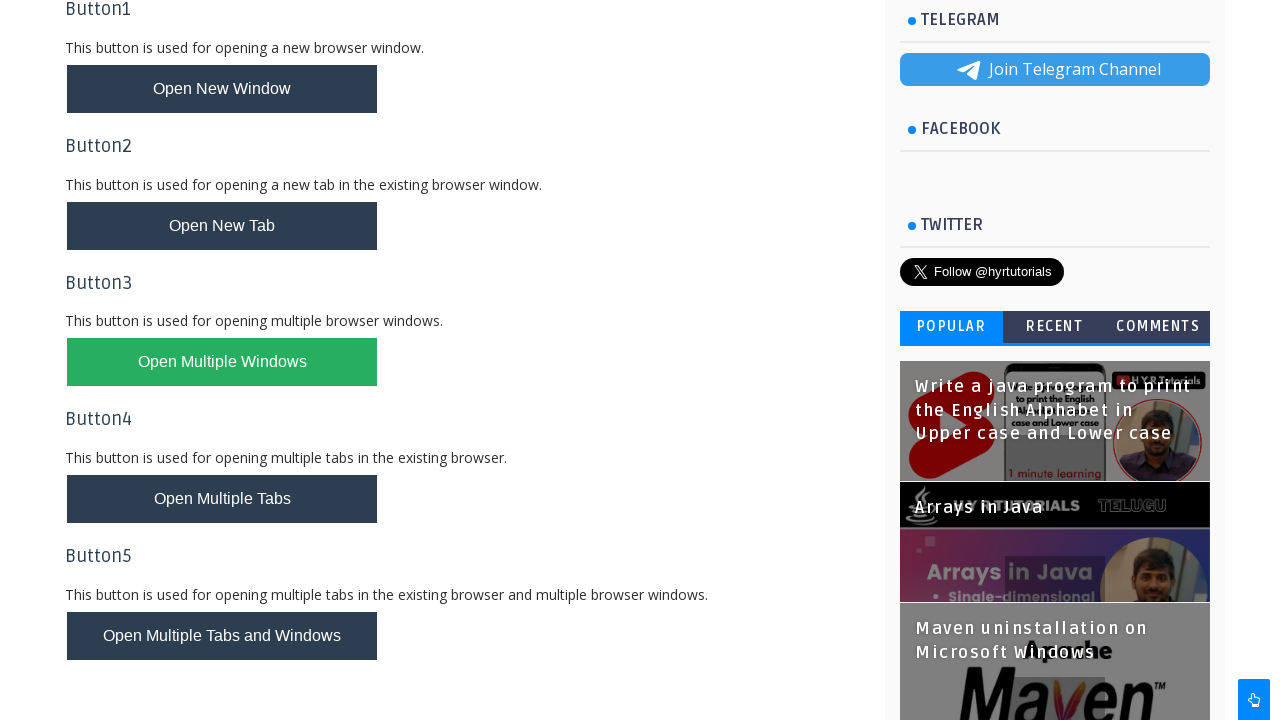

Brought child window to front
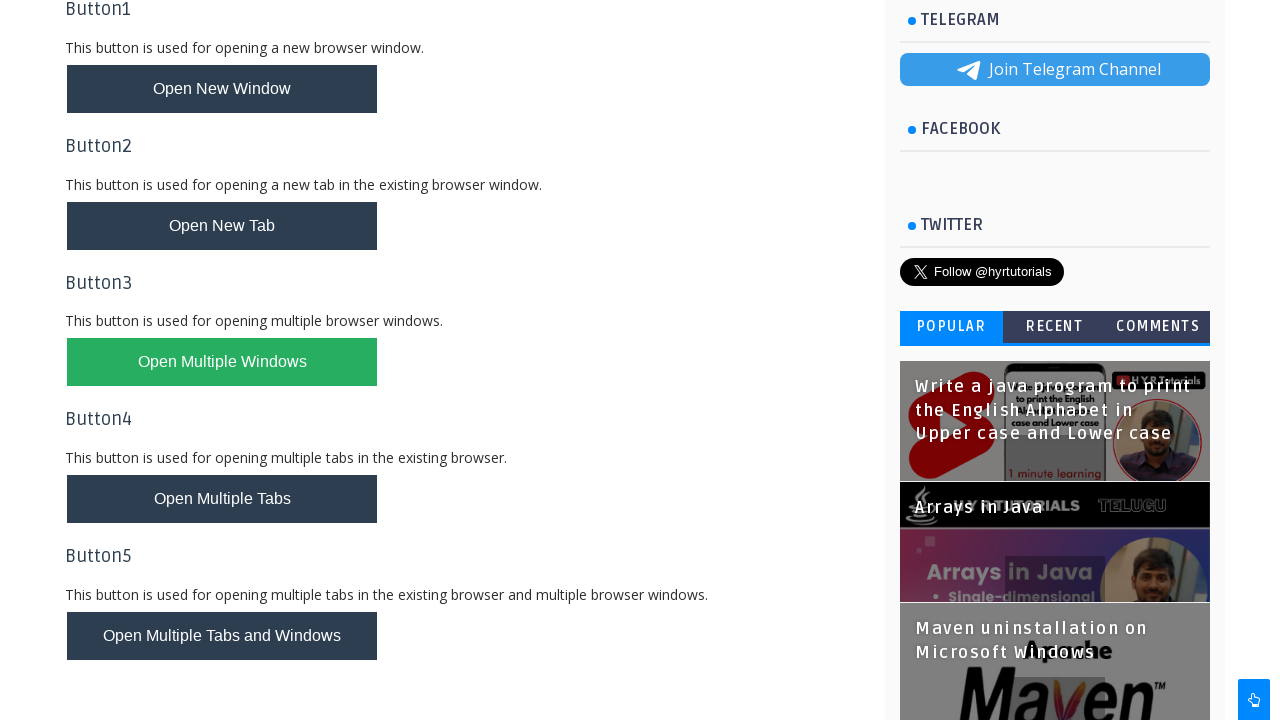

Brought child window to front
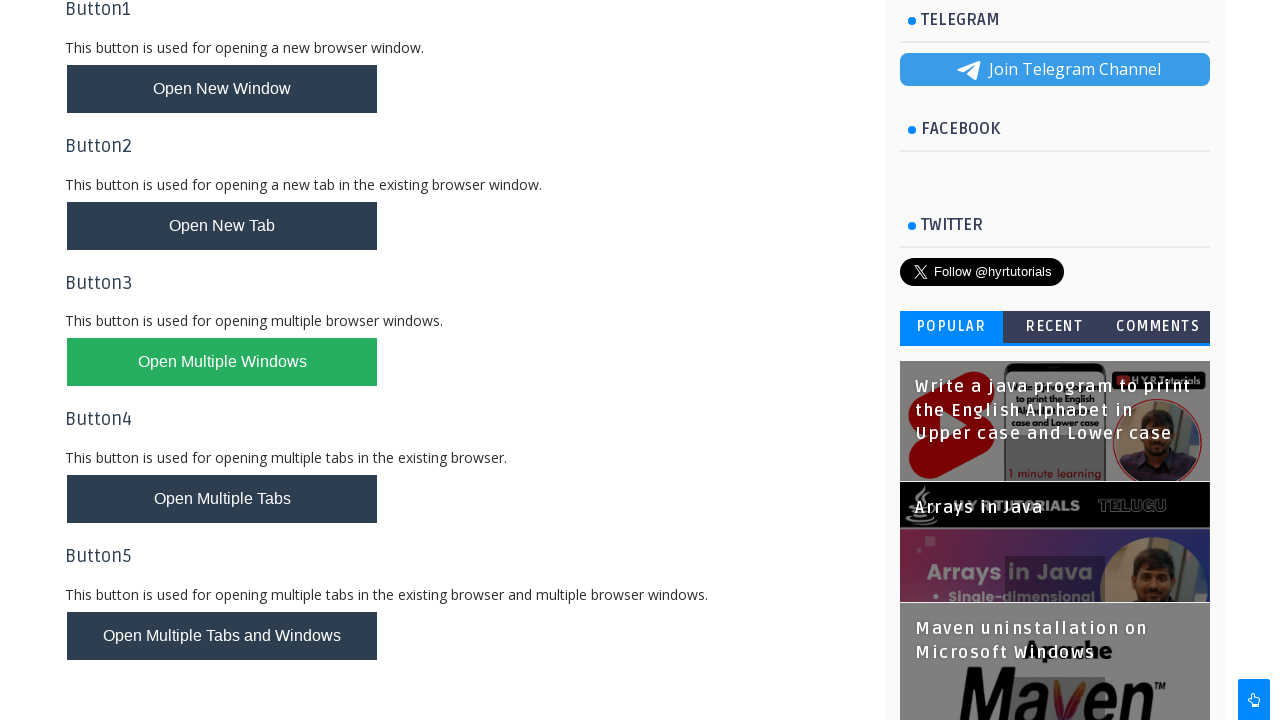

Found target window with title containing 'XPath Practice' and brought it to front
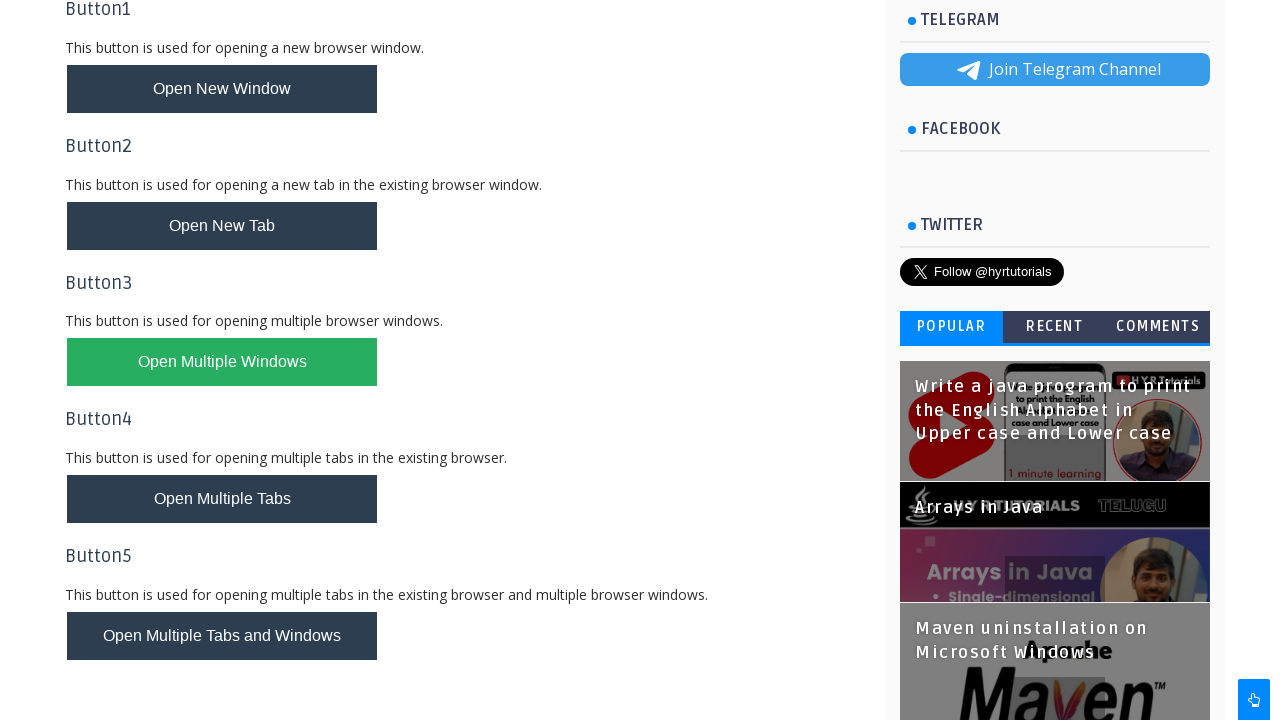

Closed child window
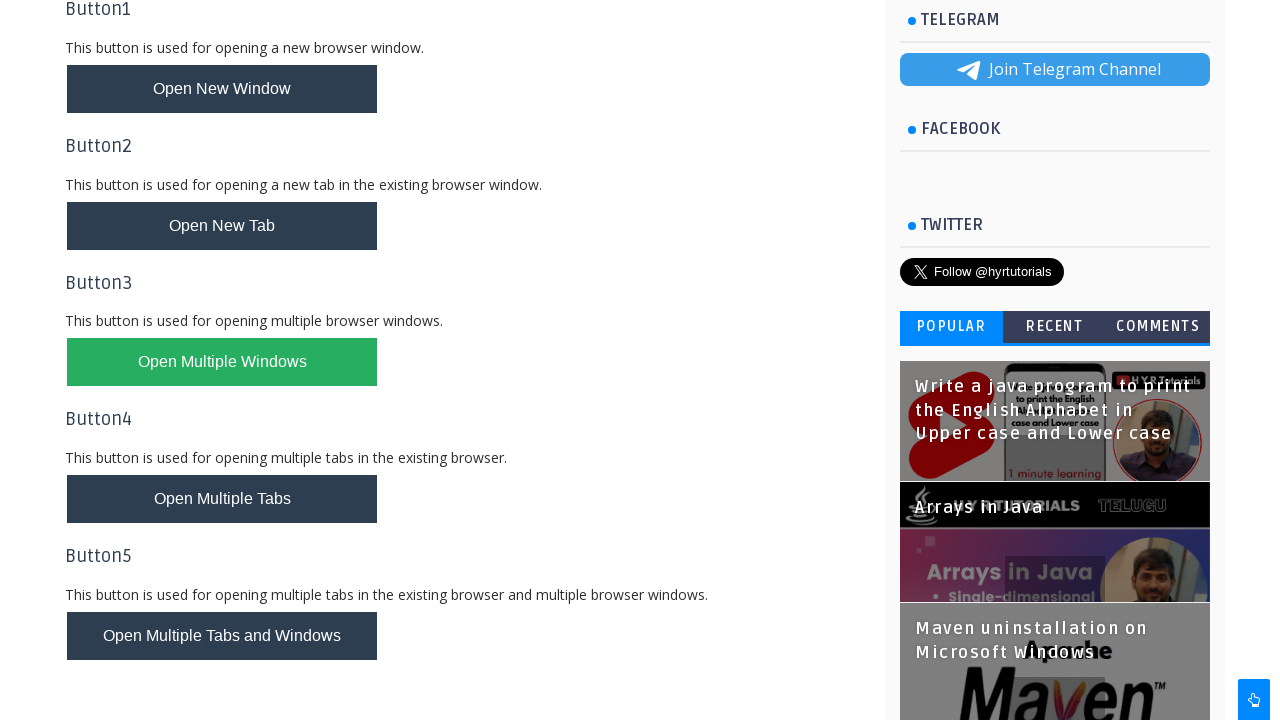

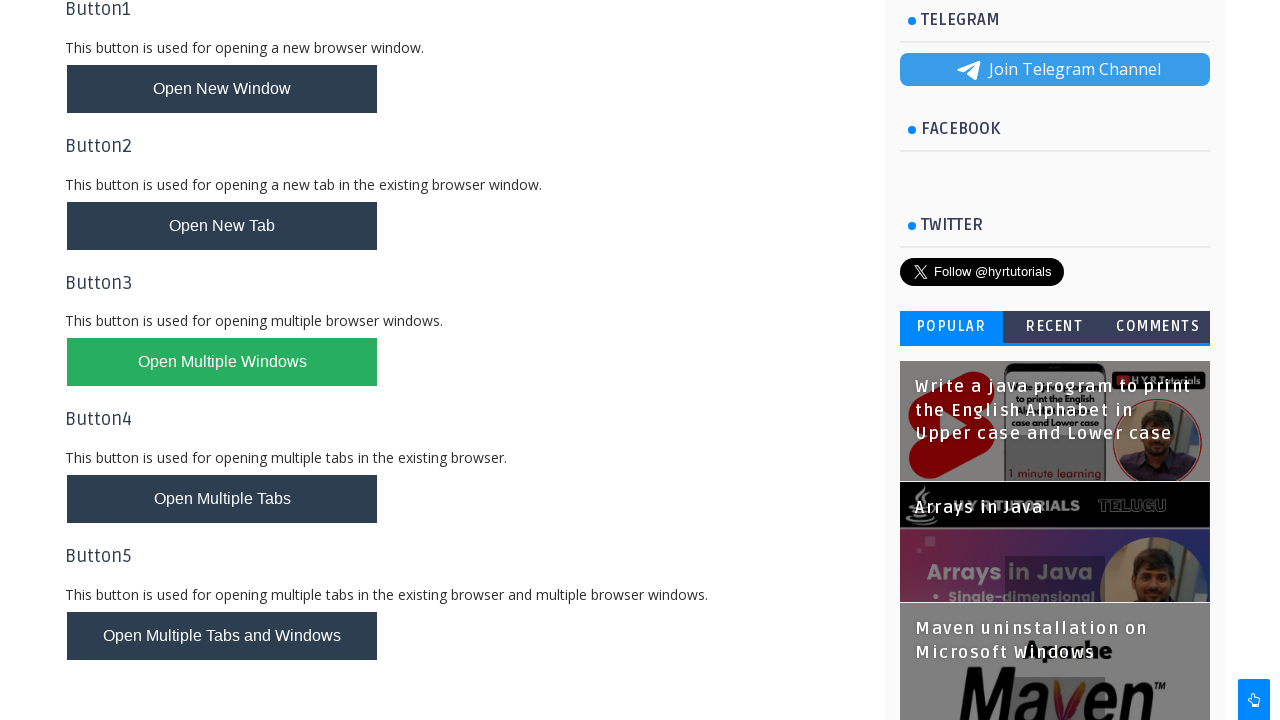